Verifies that a link is displayed, has correct text, and has the proper href attribute

Starting URL: https://saucelabs.github.io/training-test-page/

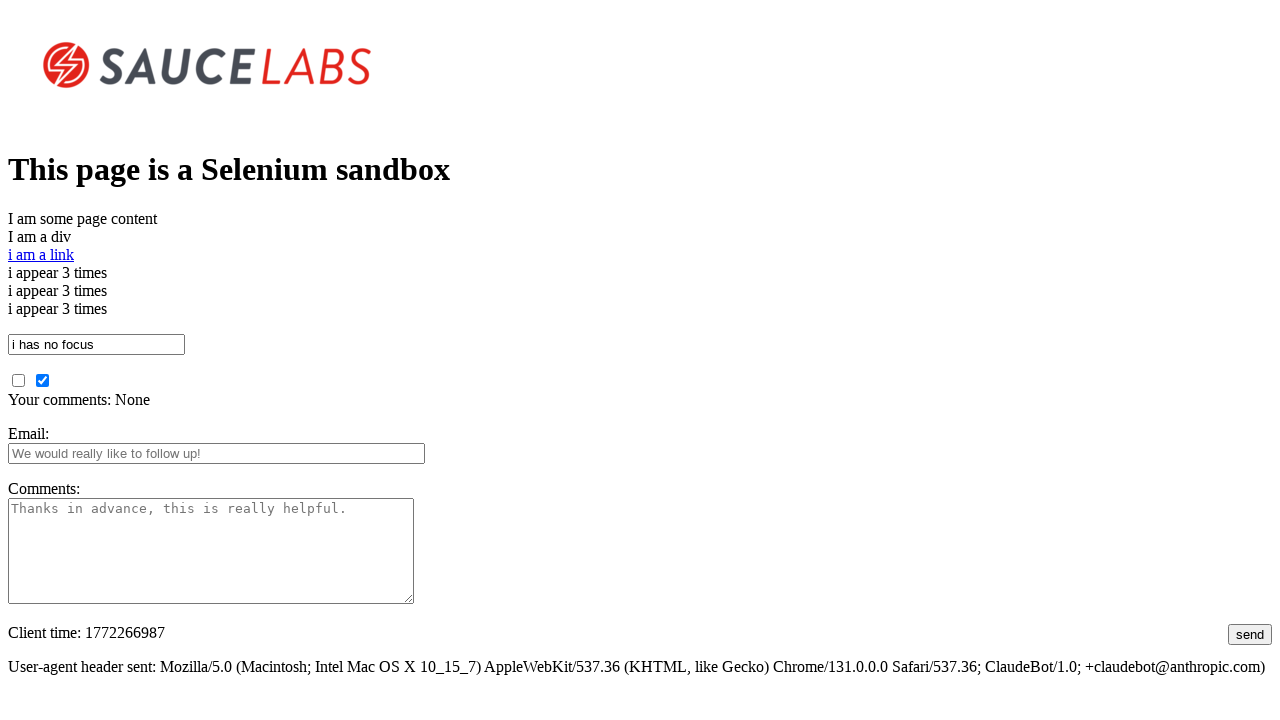

Navigated to training test page
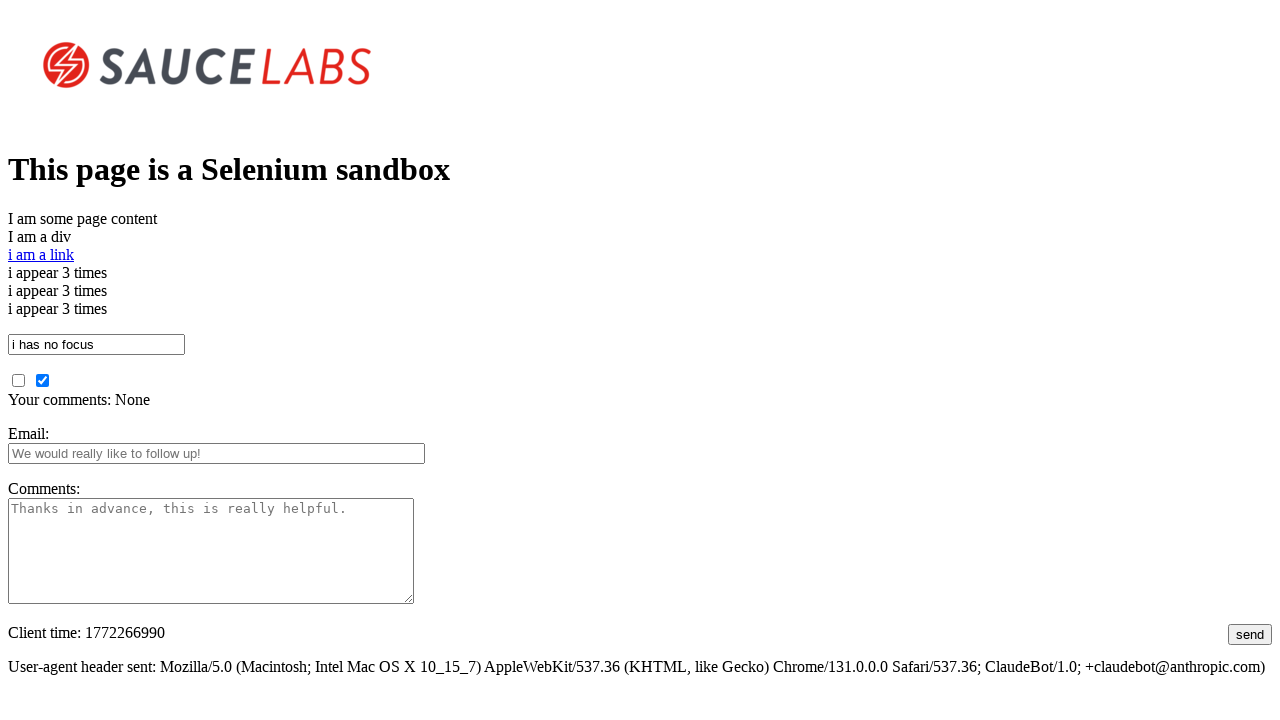

Located first link on the page
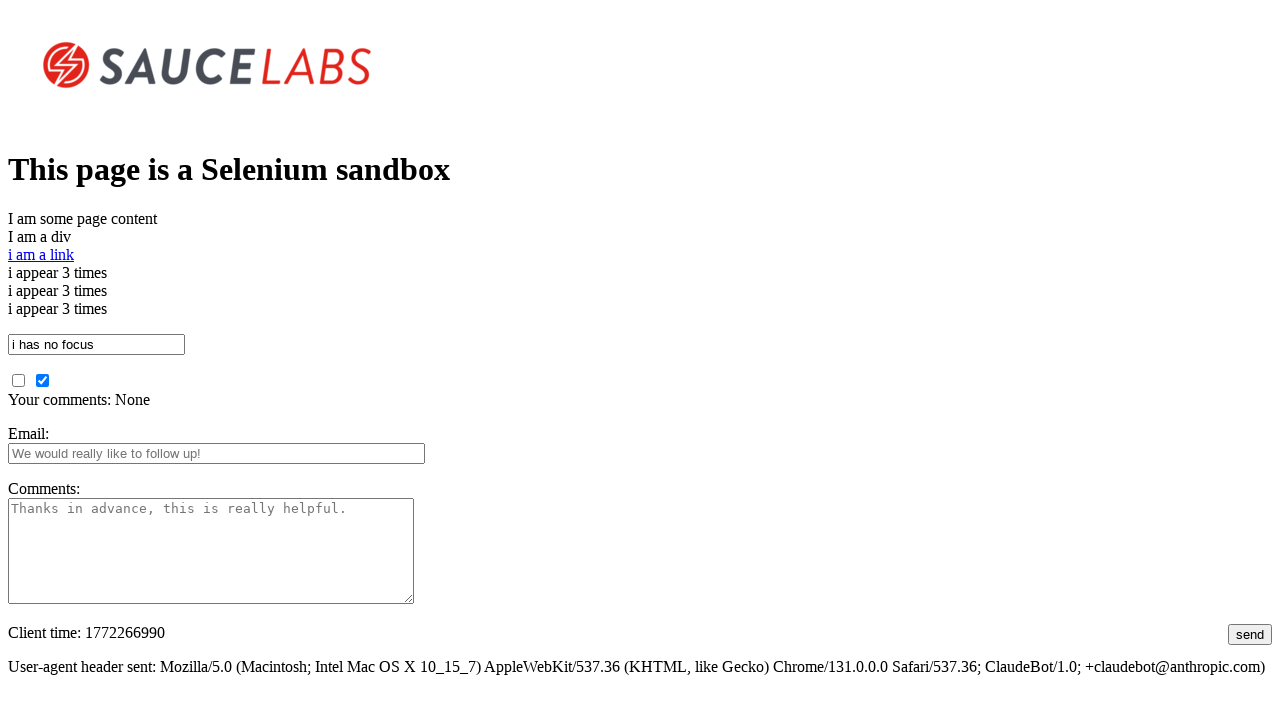

Verified link text content is 'i am a link'
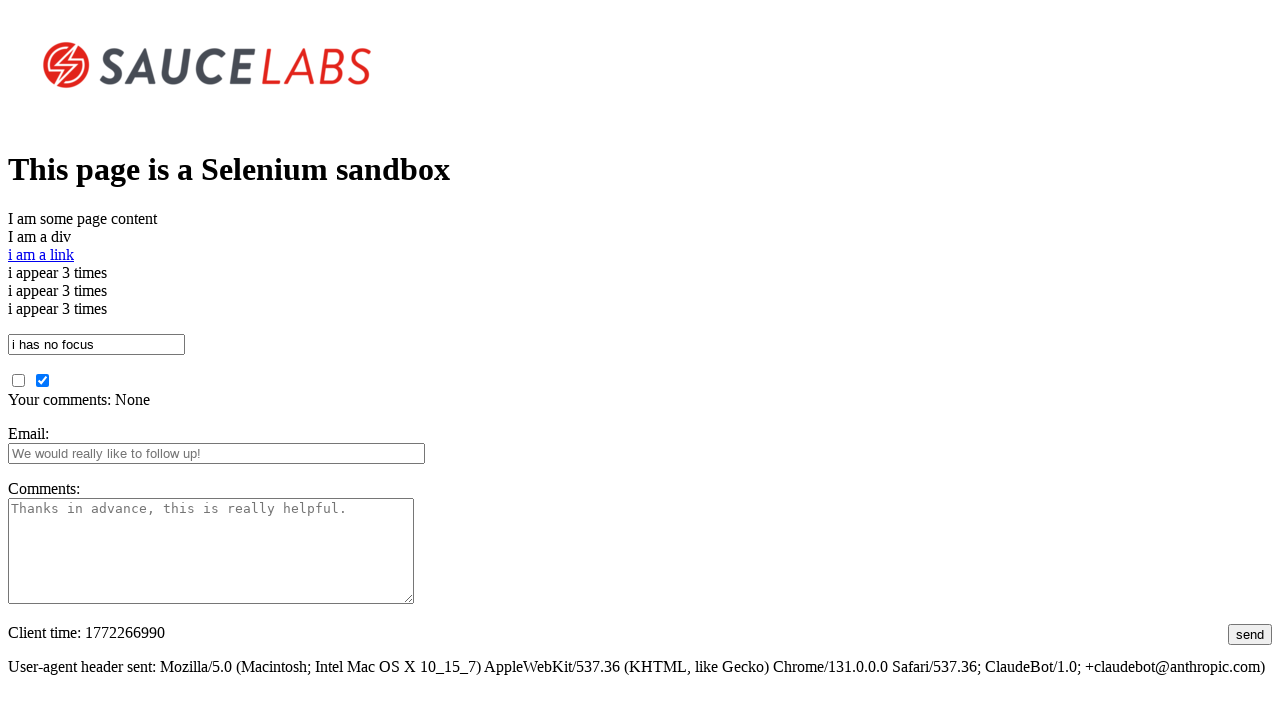

Verified link is visible
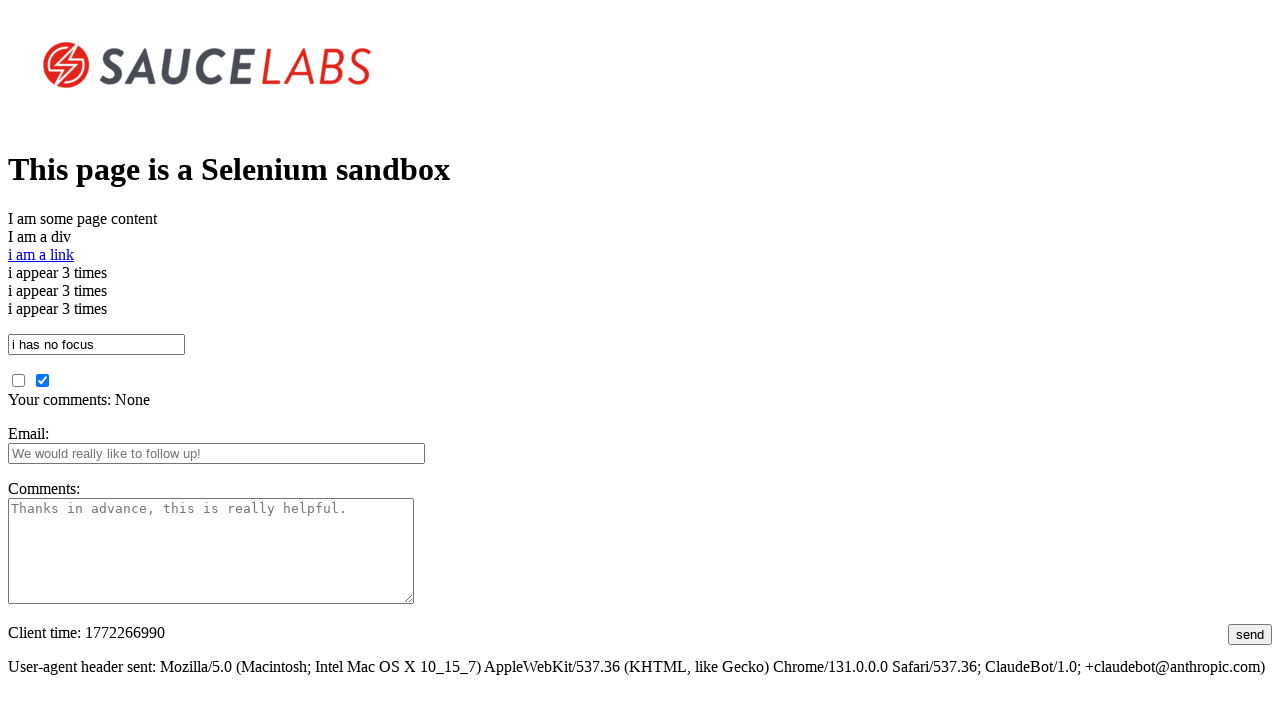

Verified link href contains 'test-page2/' for correct redirection
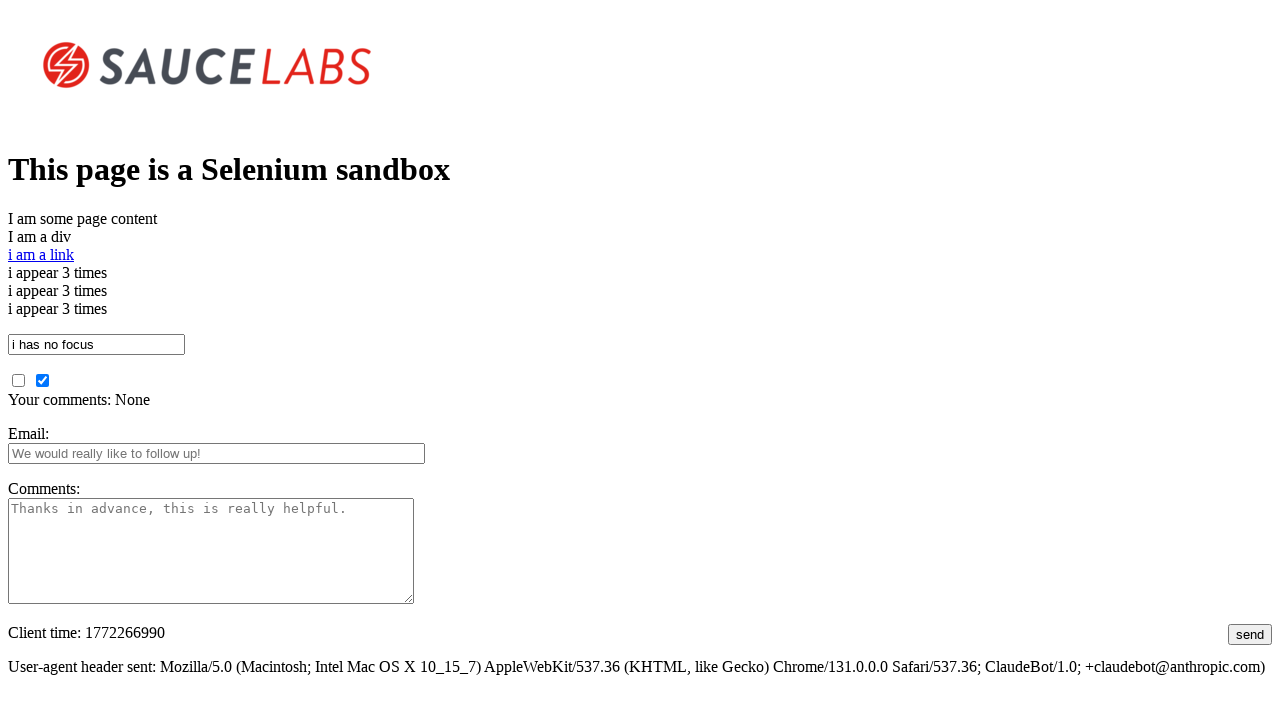

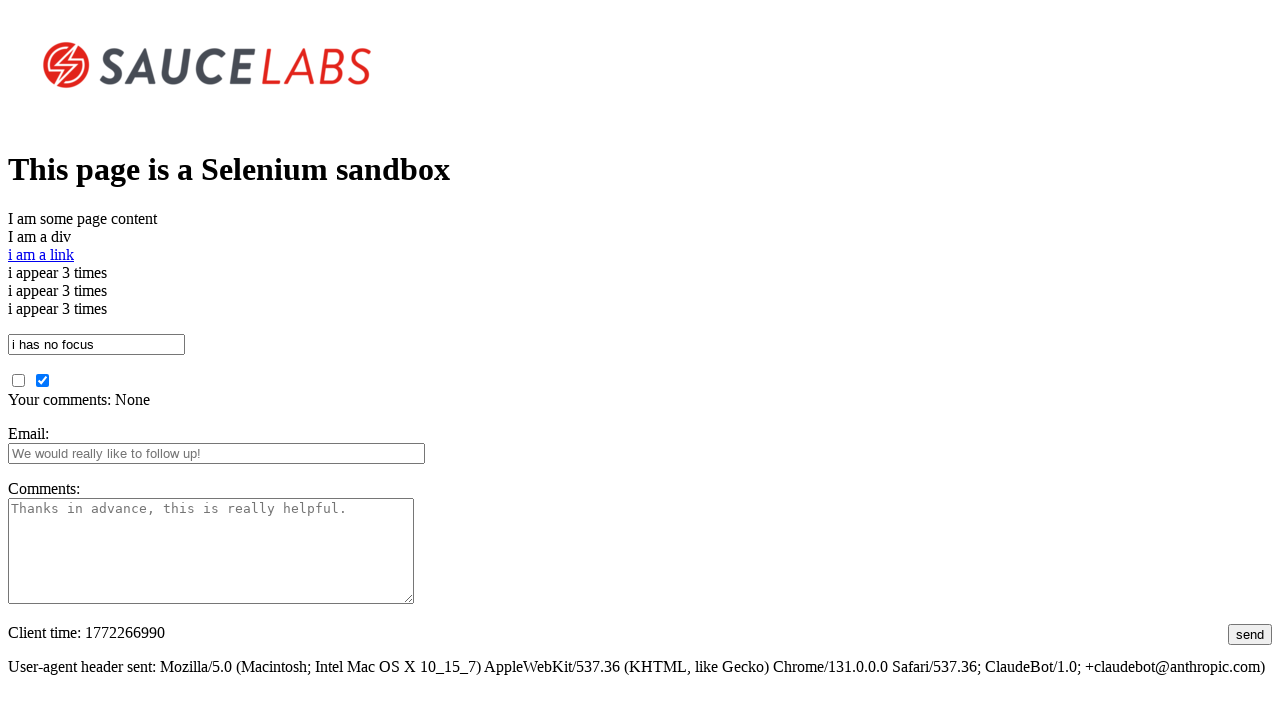